Tests the add/remove elements functionality by clicking the "Add Element" button twice to create delete buttons, then clicking one delete button to remove it, verifying the correct number of elements at each step.

Starting URL: http://the-internet.herokuapp.com/add_remove_elements/

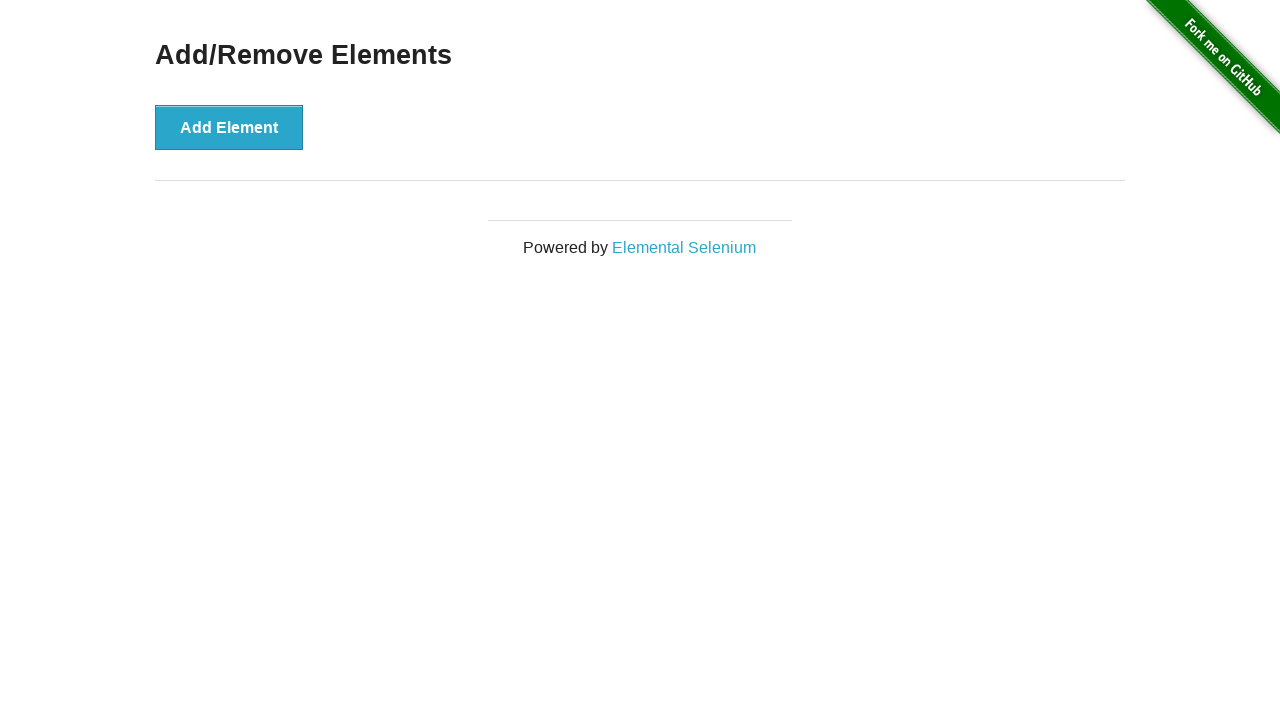

Verified no delete buttons exist initially
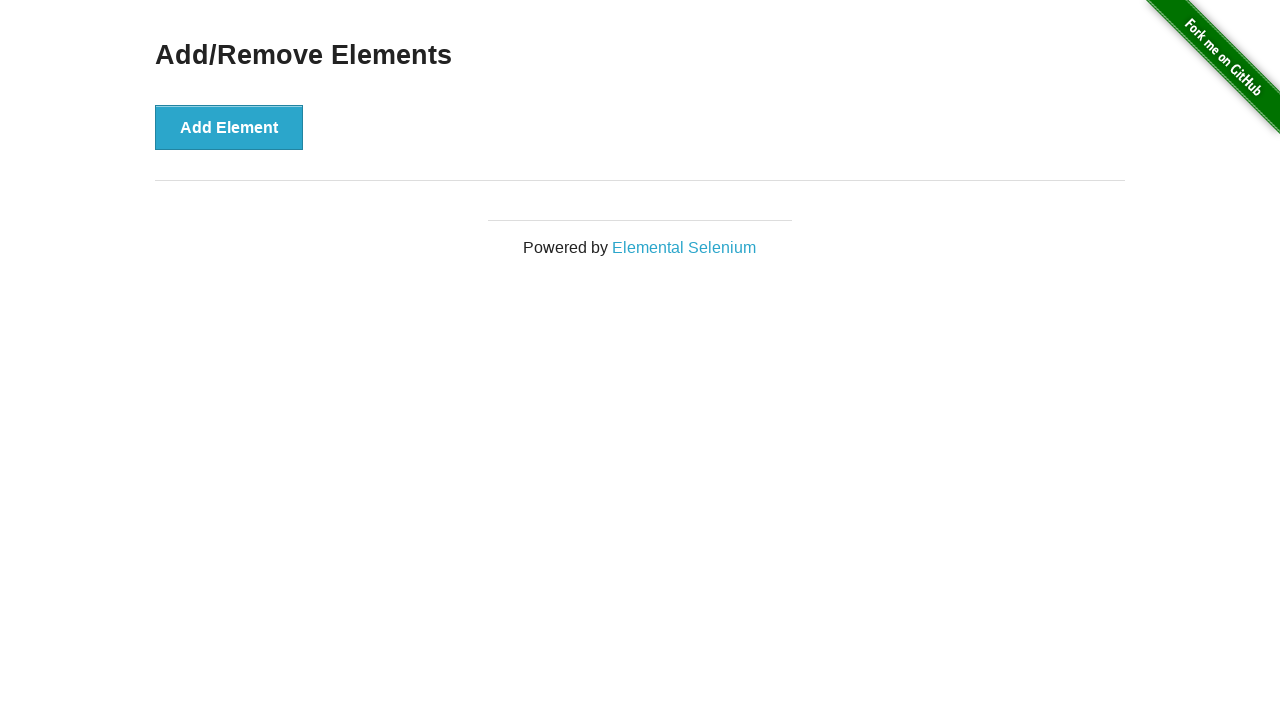

Clicked Add Element button (first time) at (229, 127) on xpath=//button[text()='Add Element']
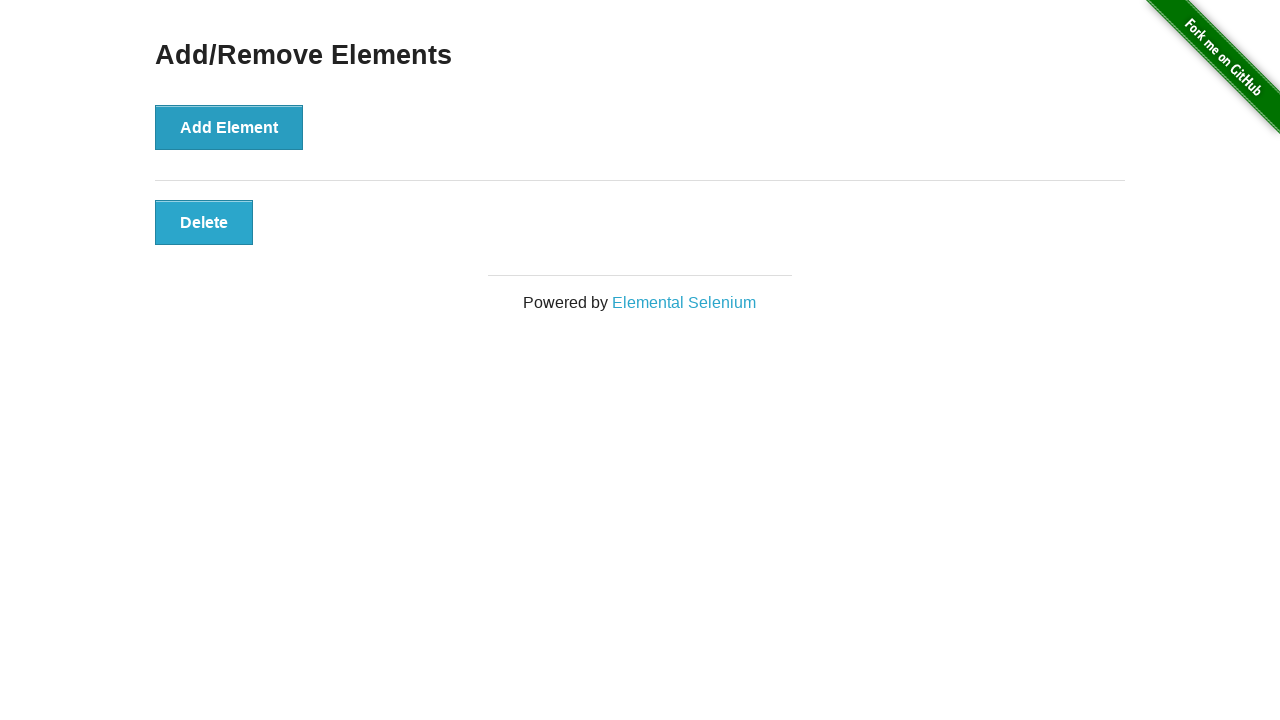

Clicked Add Element button (second time) at (229, 127) on xpath=//button[text()='Add Element']
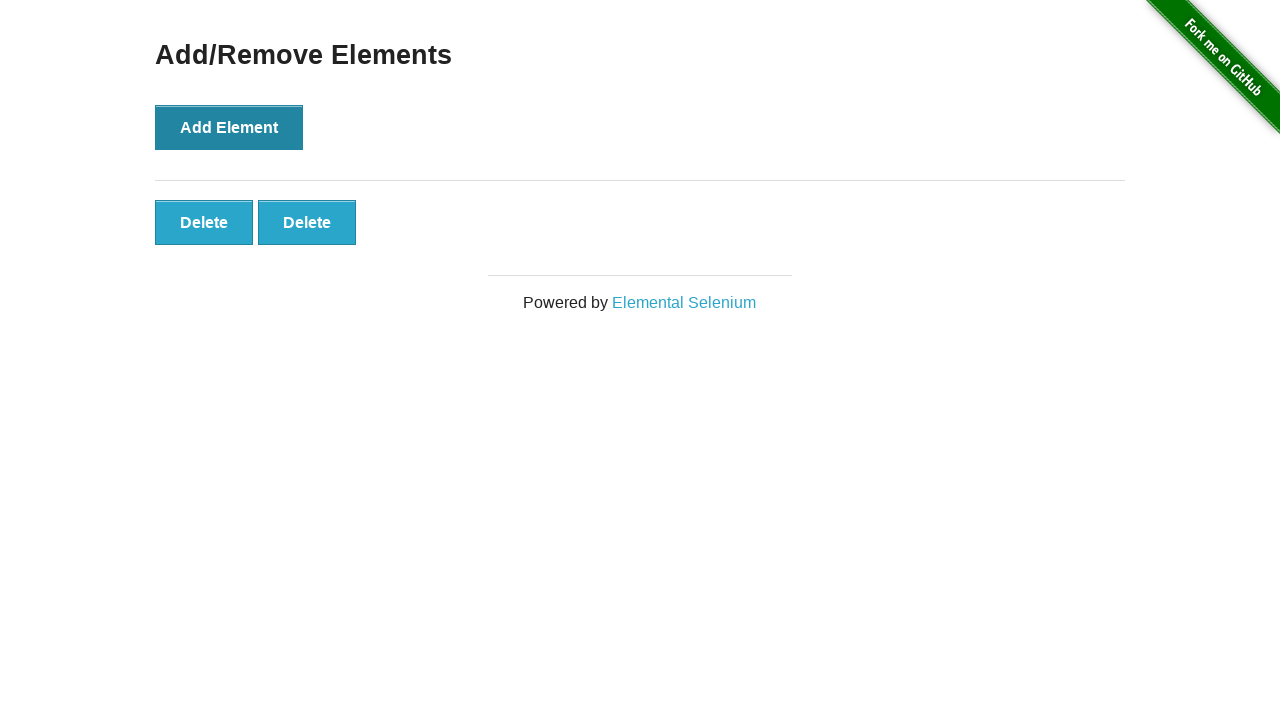

Delete buttons appeared after adding elements
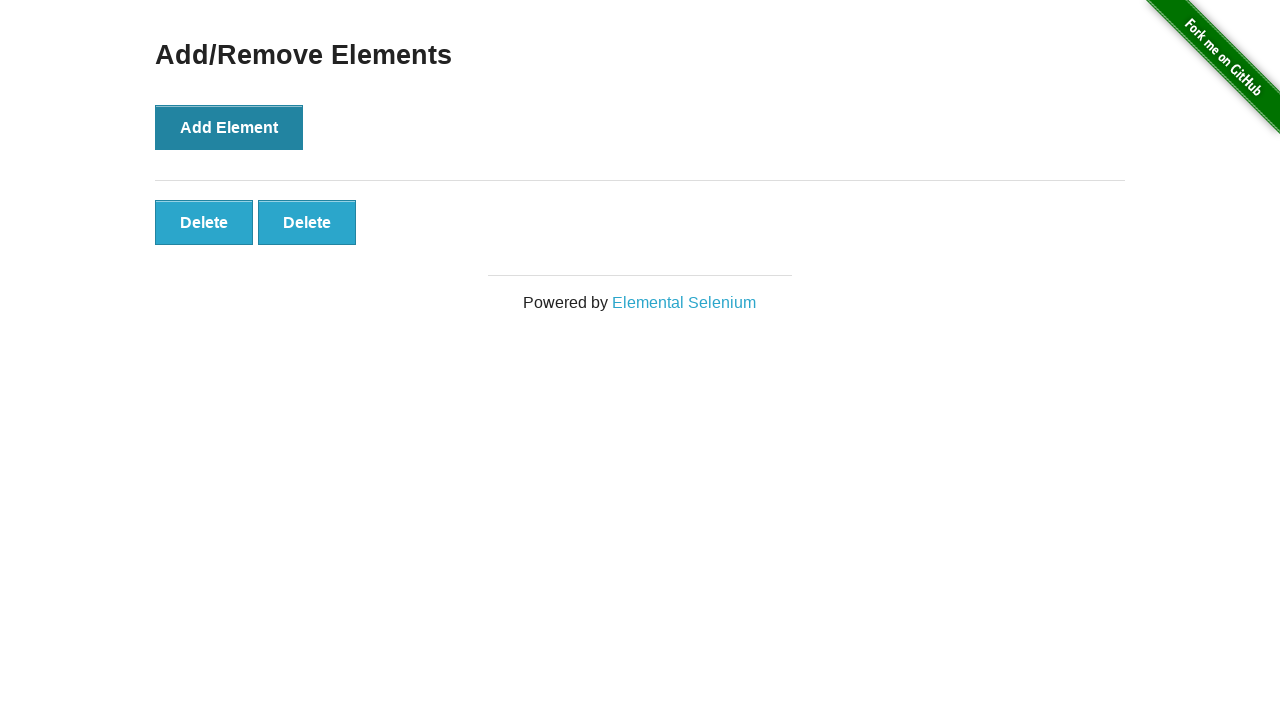

Verified 2 delete buttons exist
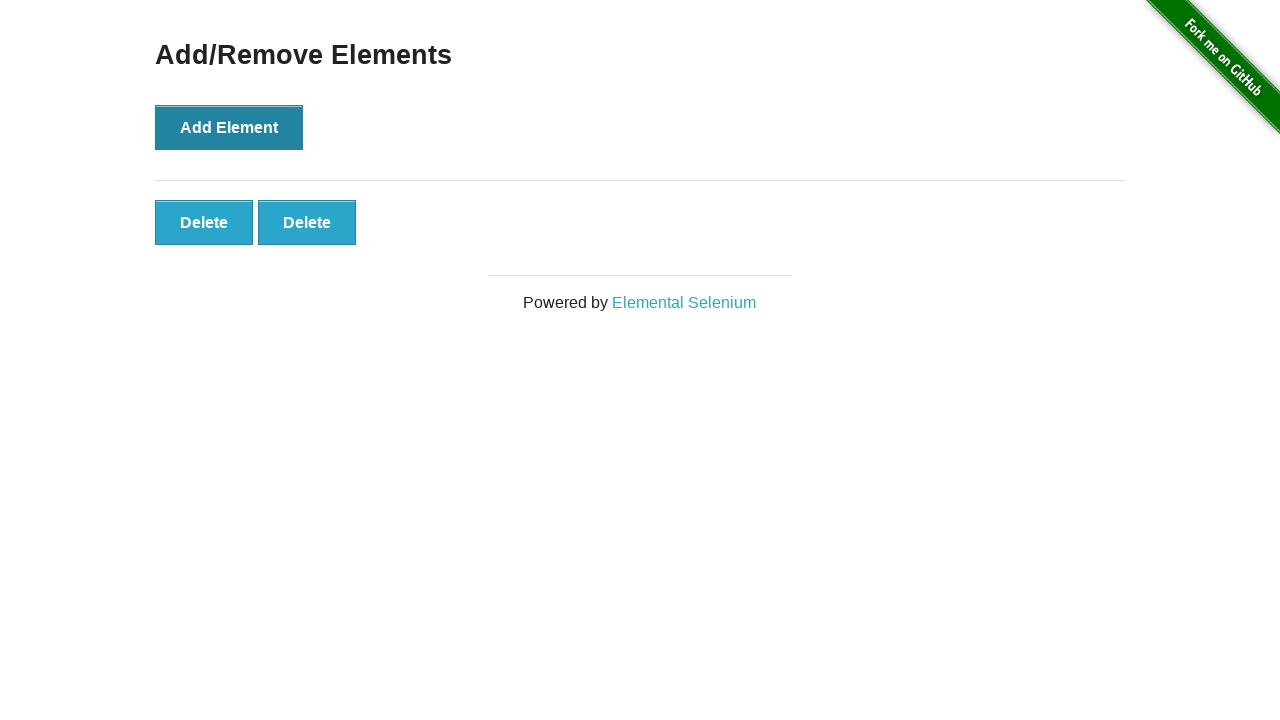

Clicked the first delete button at (204, 222) on xpath=//button[text()='Delete'] >> nth=0
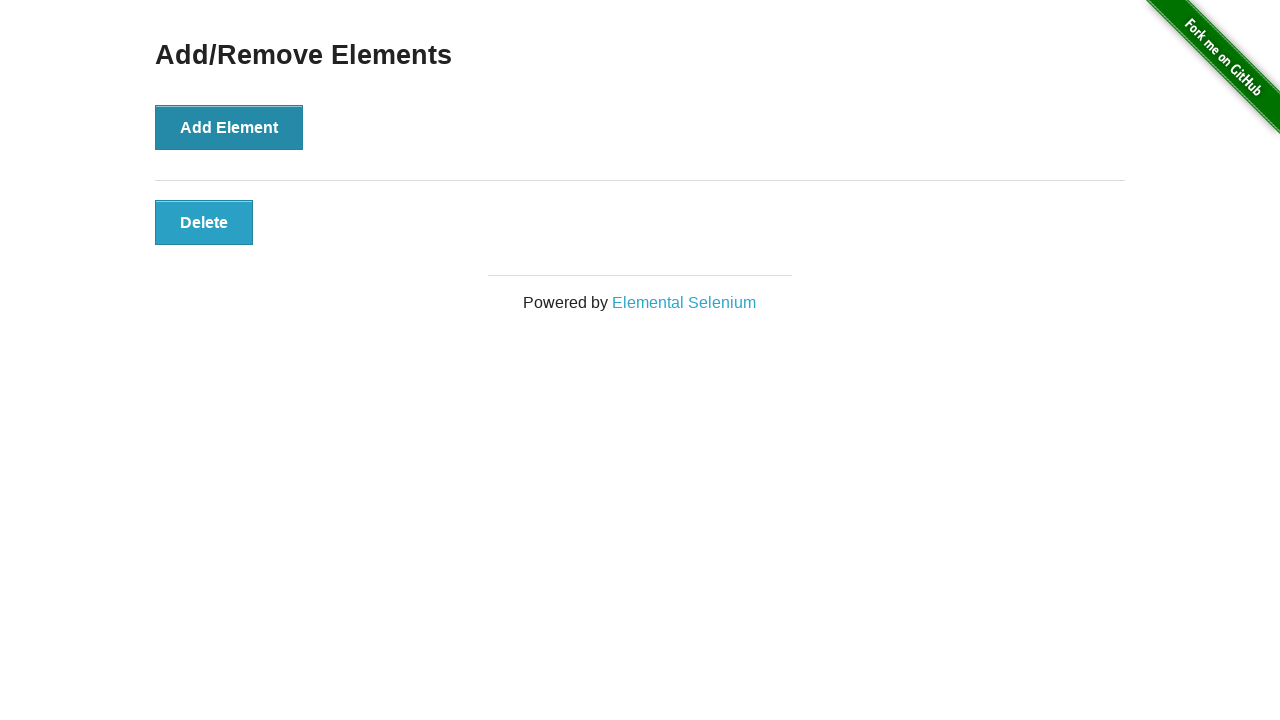

Verified only 1 delete button remains after deletion
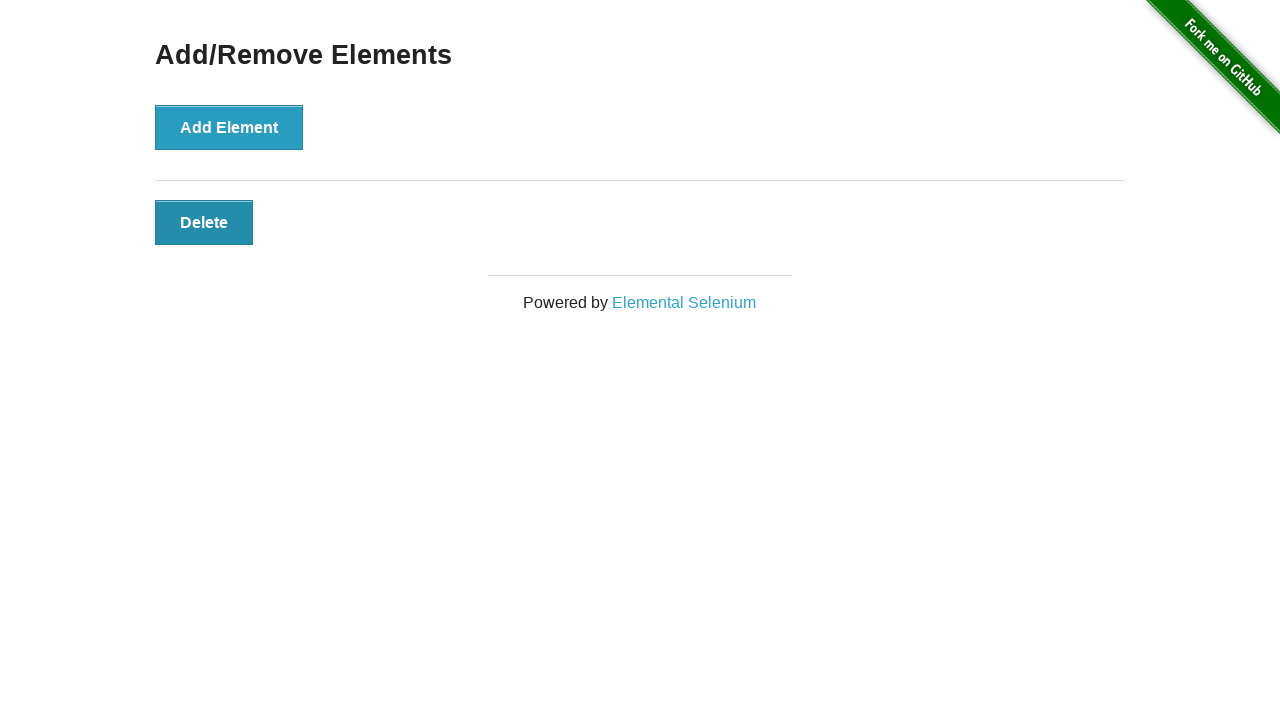

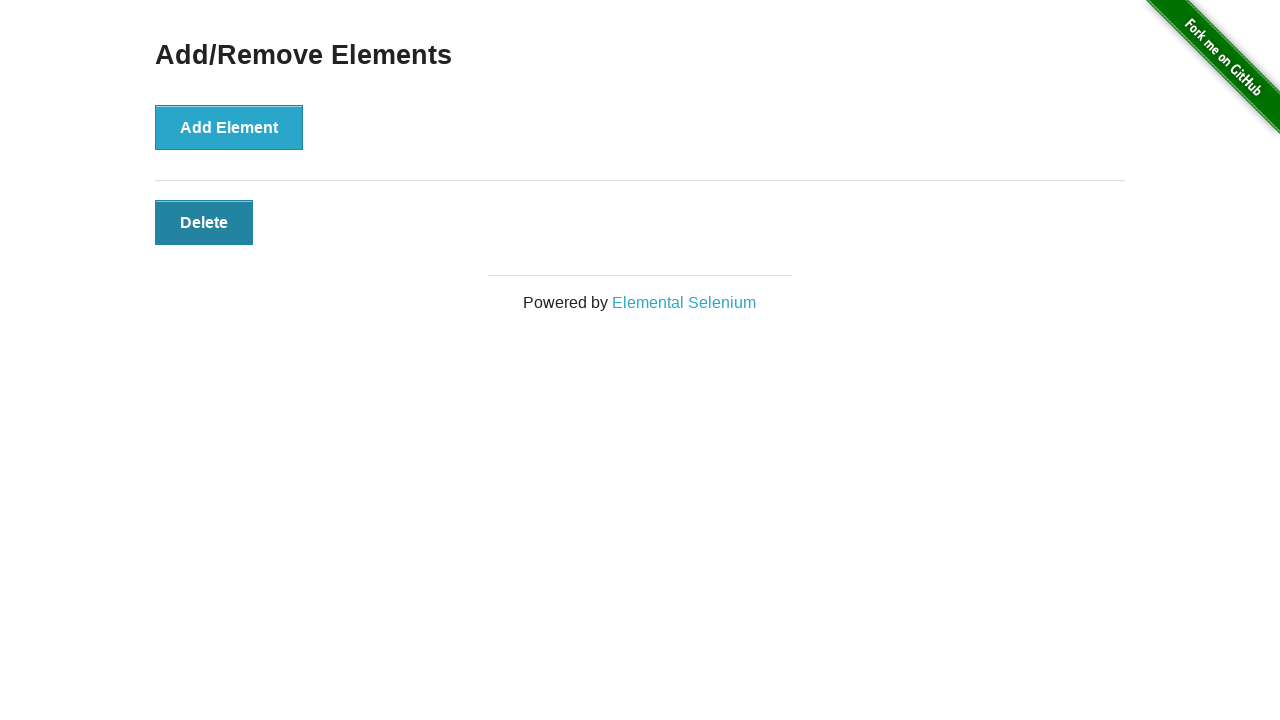